Tests that the Clear completed button appears with correct text

Starting URL: https://demo.playwright.dev/todomvc

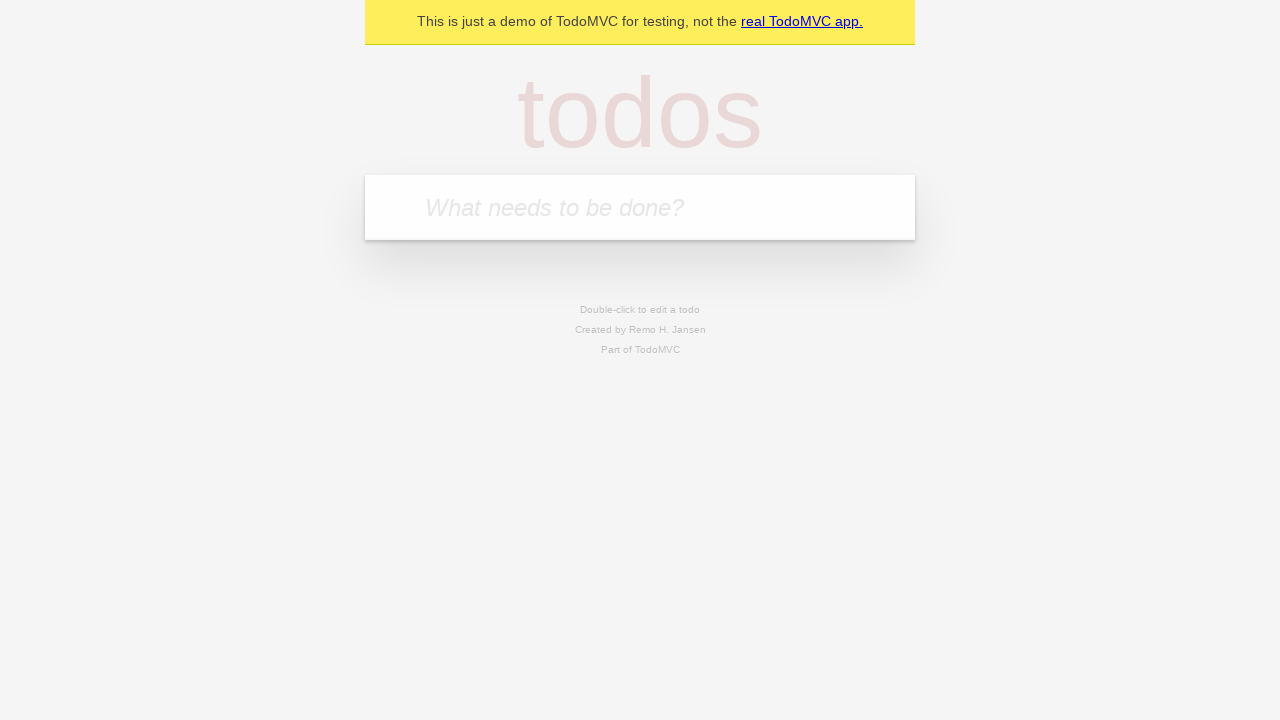

Located the 'What needs to be done?' input field
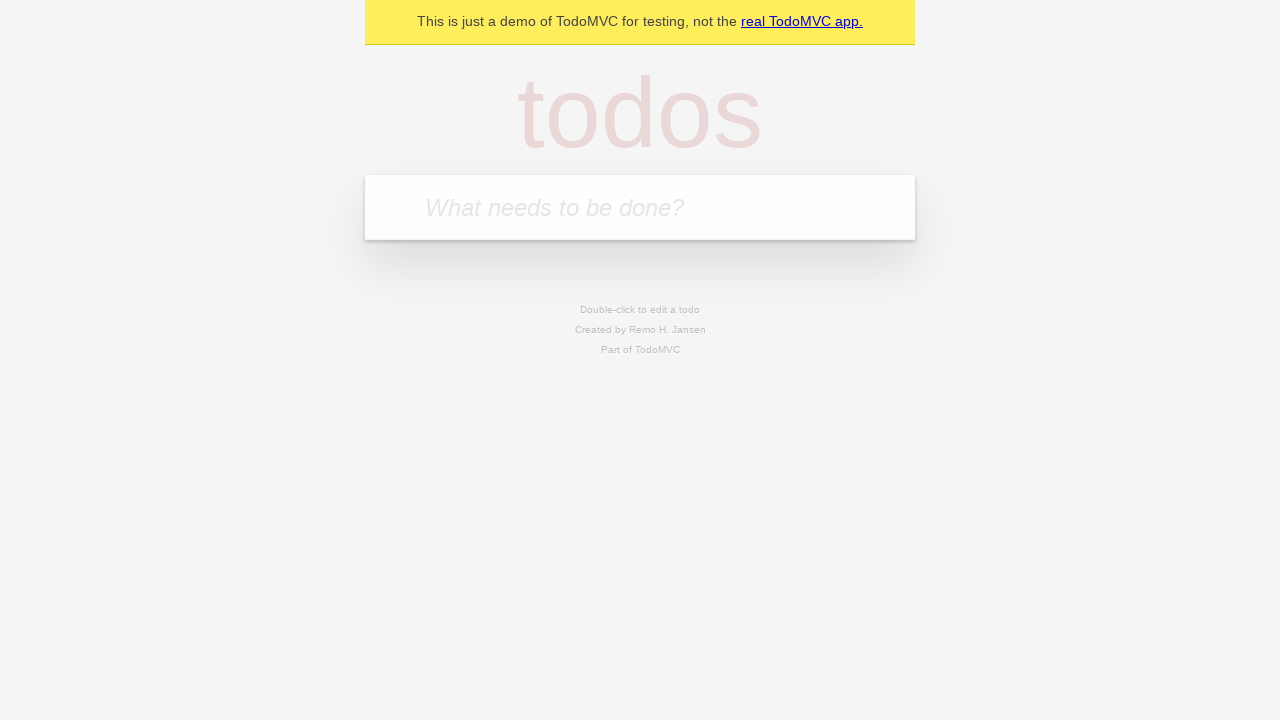

Filled first todo: 'buy some cheese' on internal:attr=[placeholder="What needs to be done?"i]
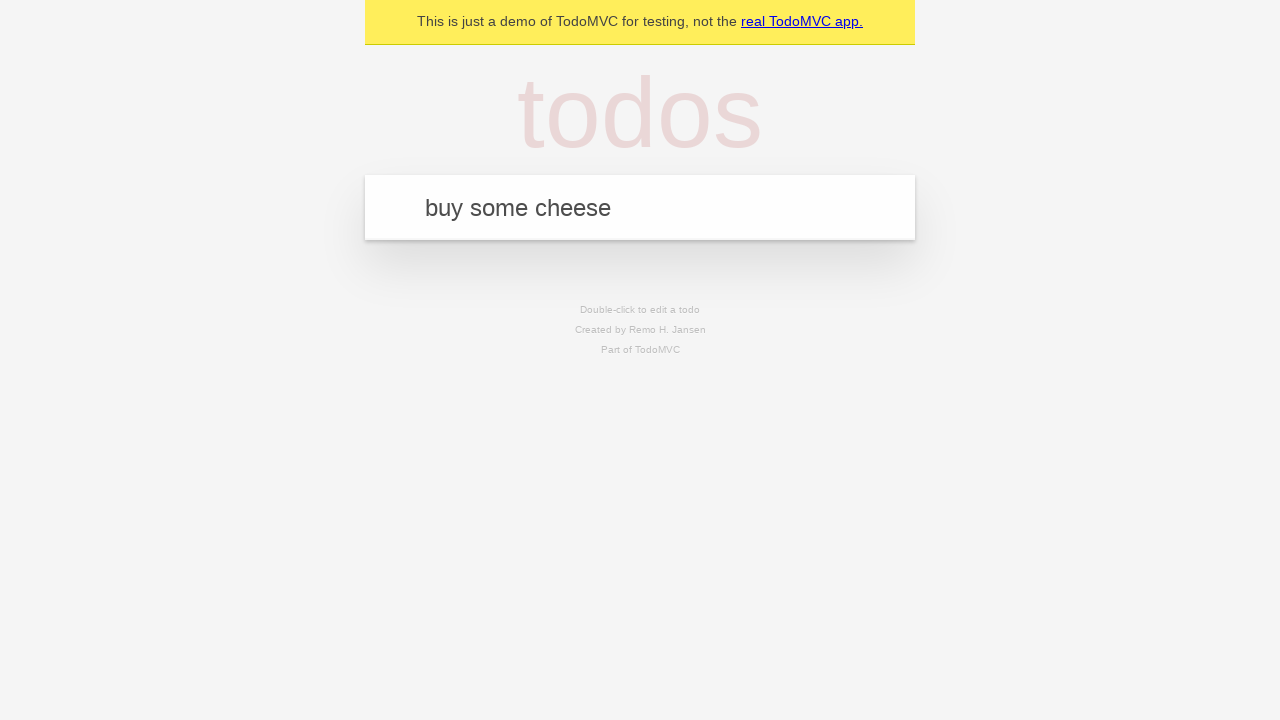

Pressed Enter to create first todo on internal:attr=[placeholder="What needs to be done?"i]
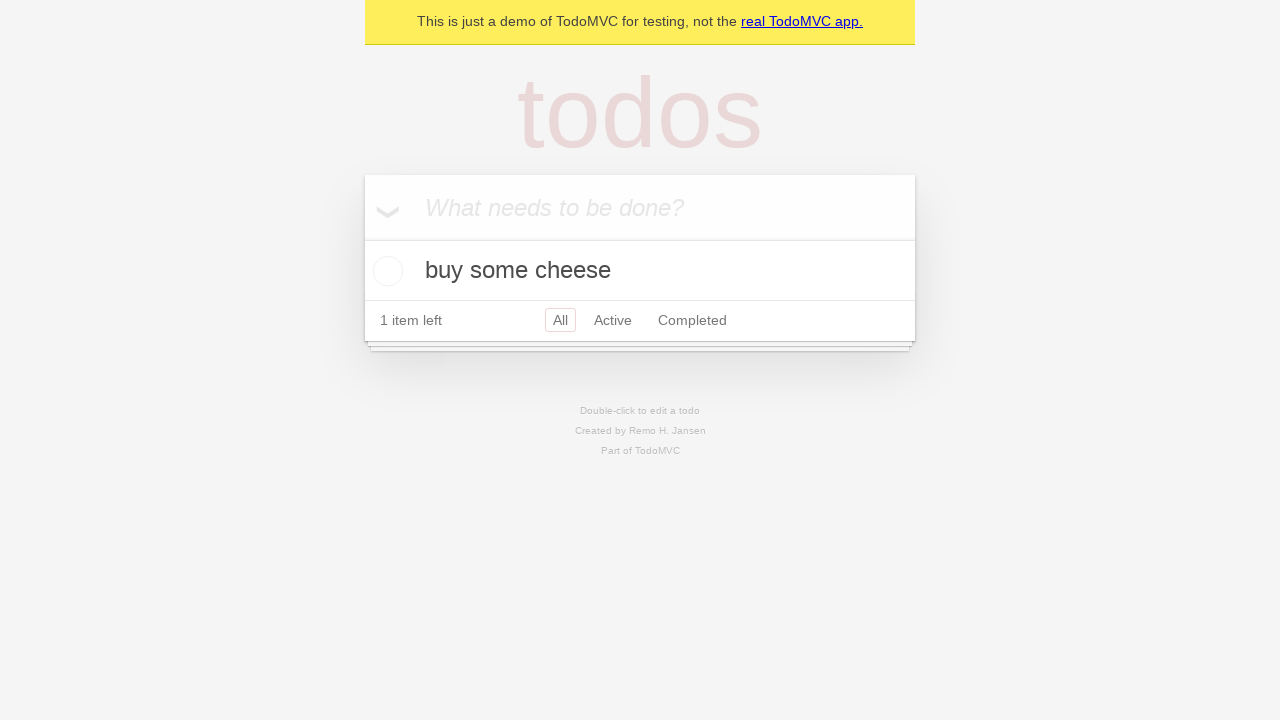

Filled second todo: 'feed the cat' on internal:attr=[placeholder="What needs to be done?"i]
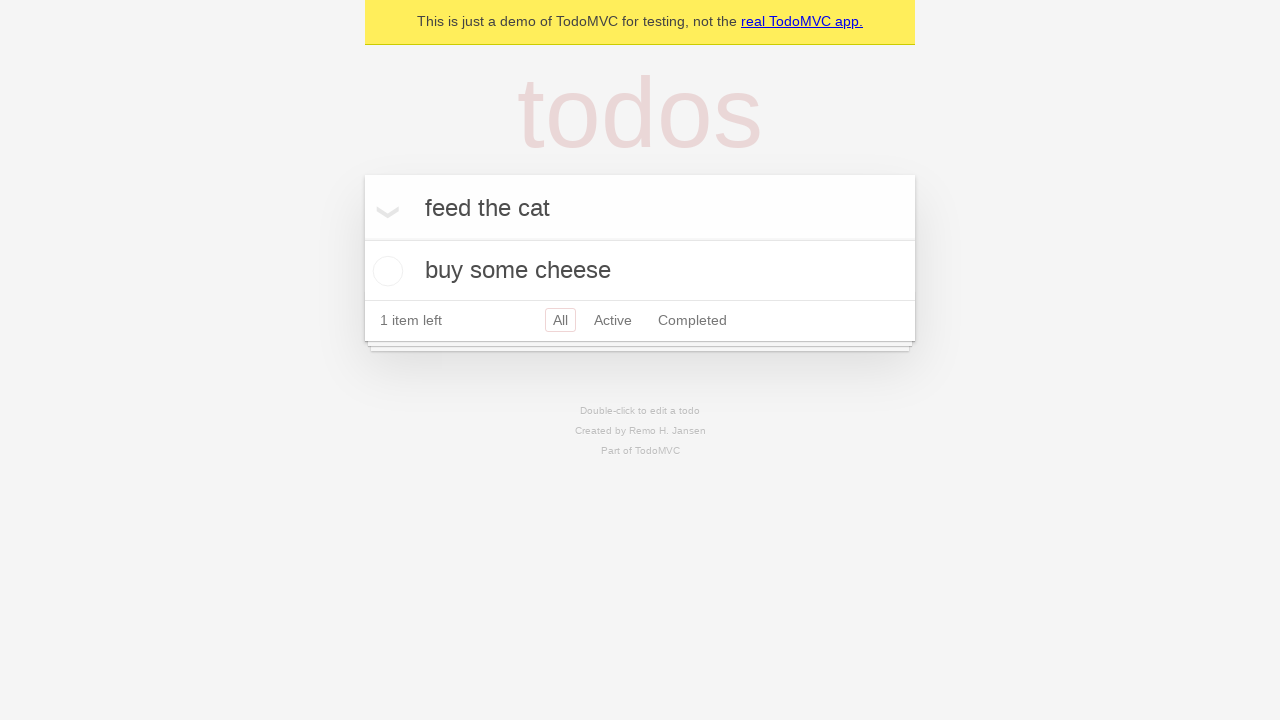

Pressed Enter to create second todo on internal:attr=[placeholder="What needs to be done?"i]
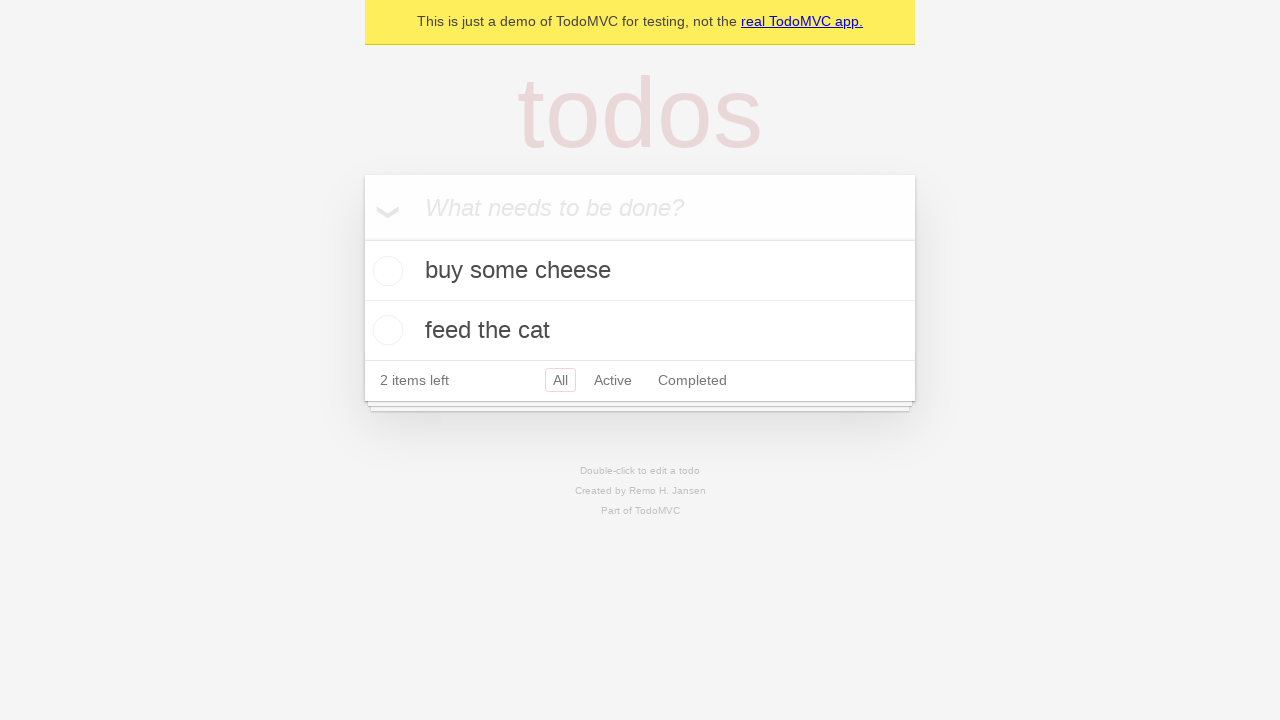

Filled third todo: 'book a doctors appointment' on internal:attr=[placeholder="What needs to be done?"i]
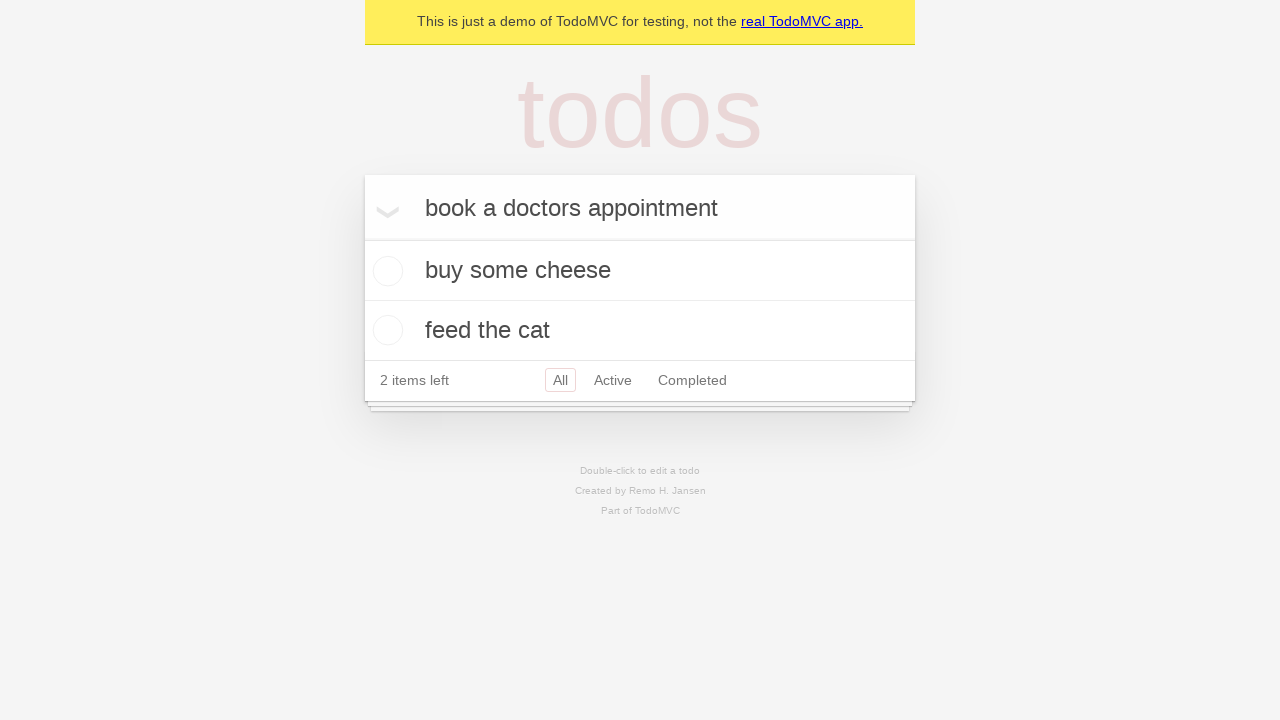

Pressed Enter to create third todo on internal:attr=[placeholder="What needs to be done?"i]
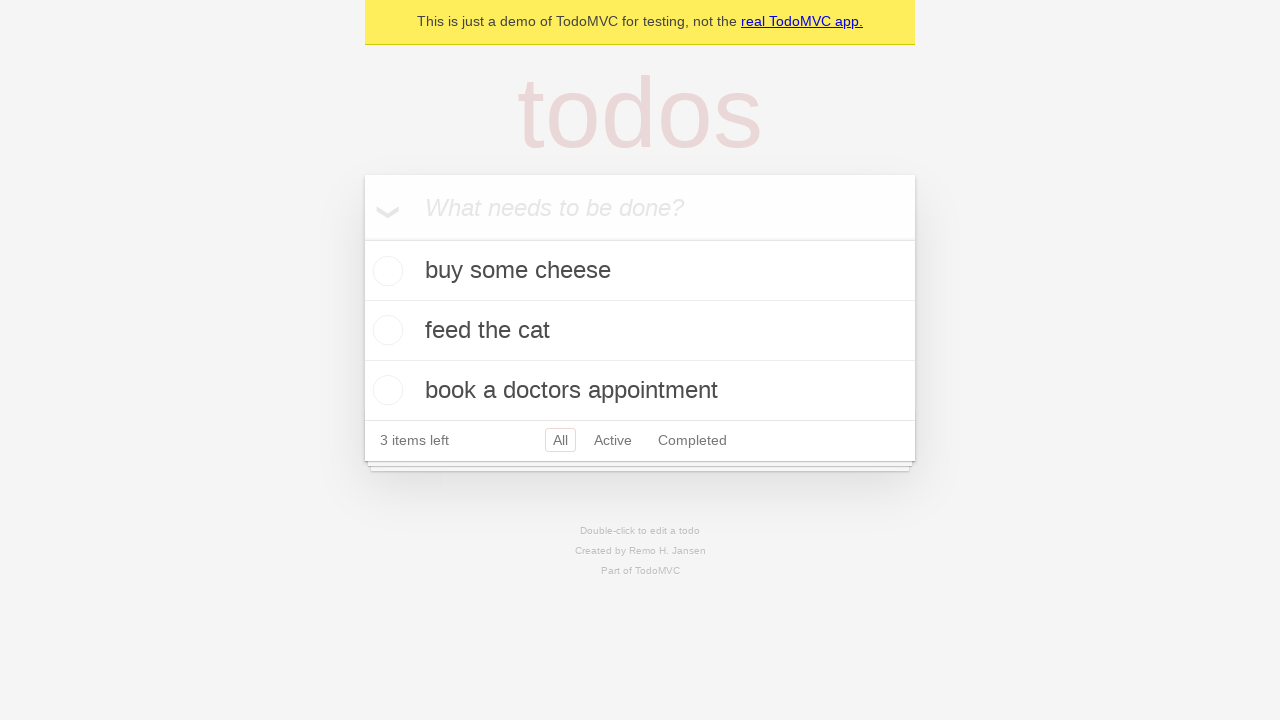

Checked the first todo to mark it as completed at (385, 271) on .todo-list li .toggle >> nth=0
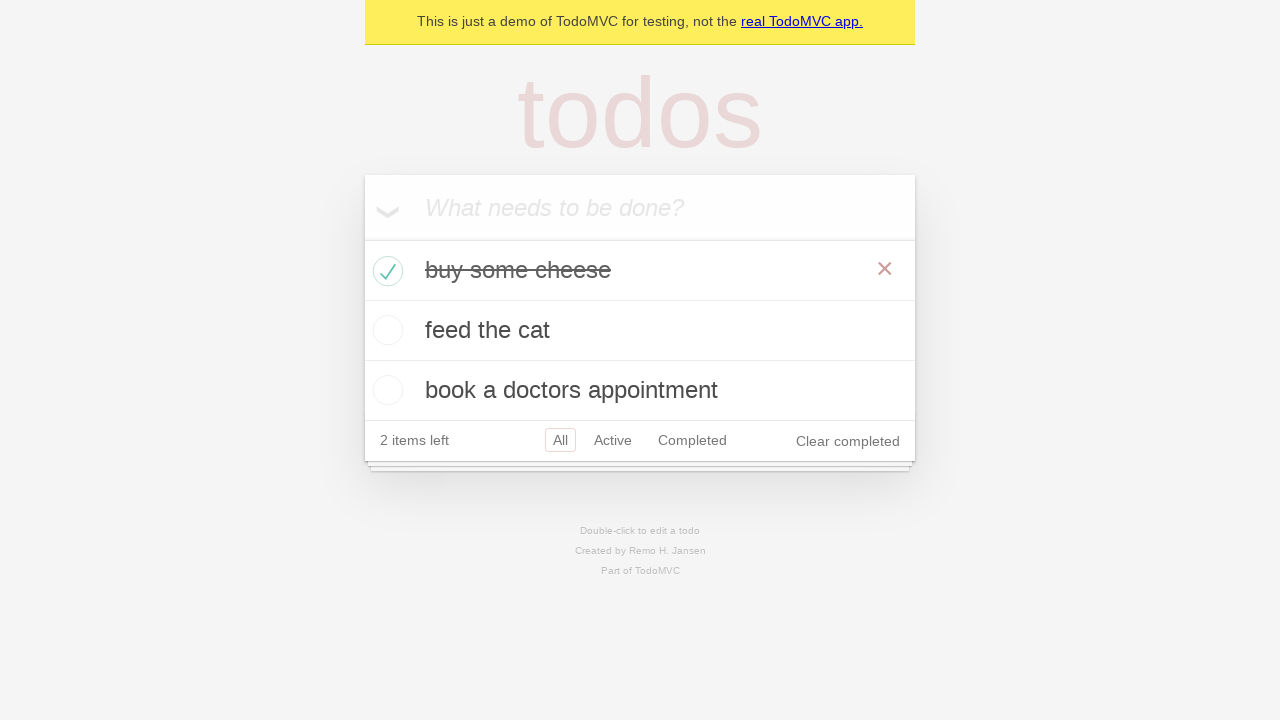

Verified 'Clear completed' button is visible and displayed with correct text
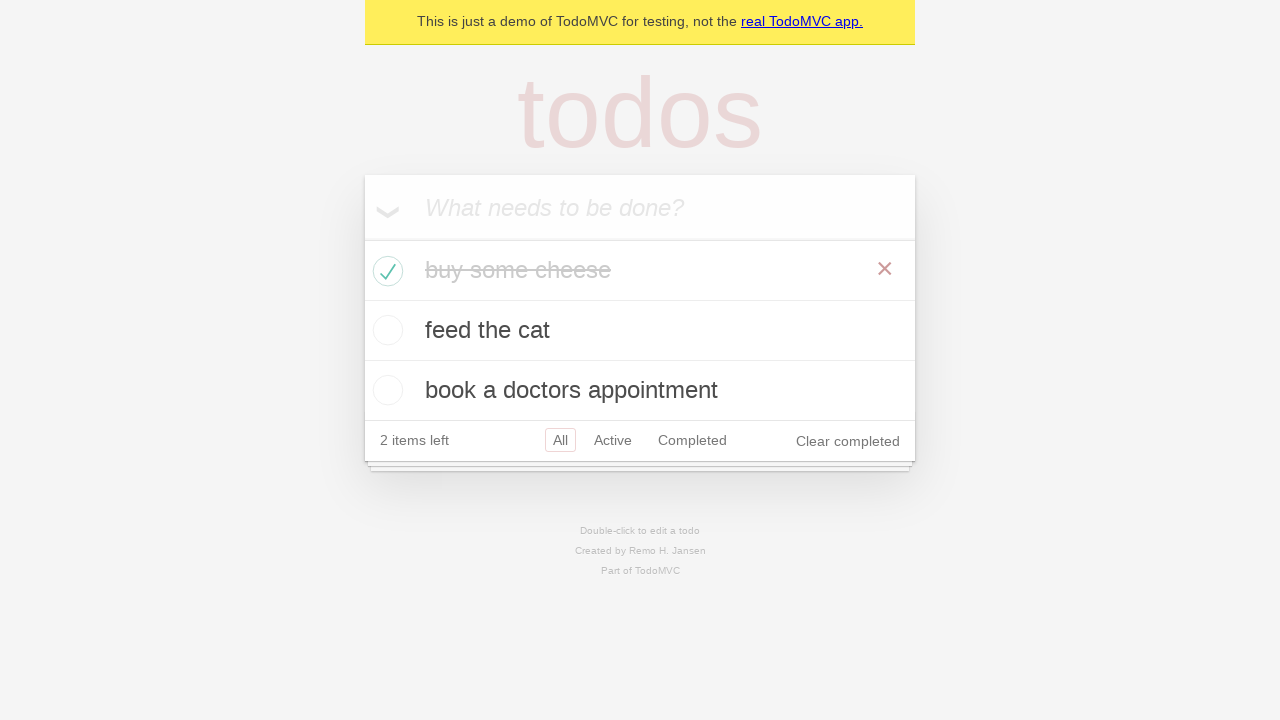

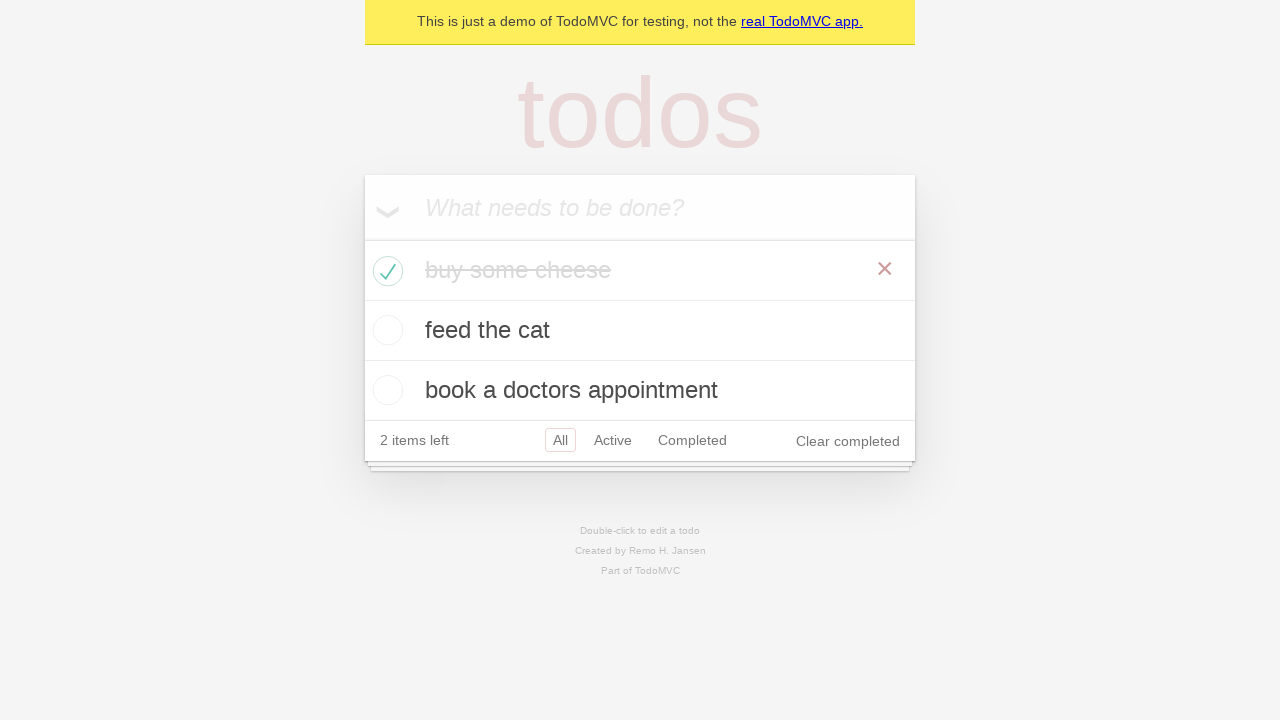